Tests the Practice Form by filling in personal details (name, email, gender, phone number) and submitting, then verifies a confirmation modal appears

Starting URL: https://demoqa.com/automation-practice-form

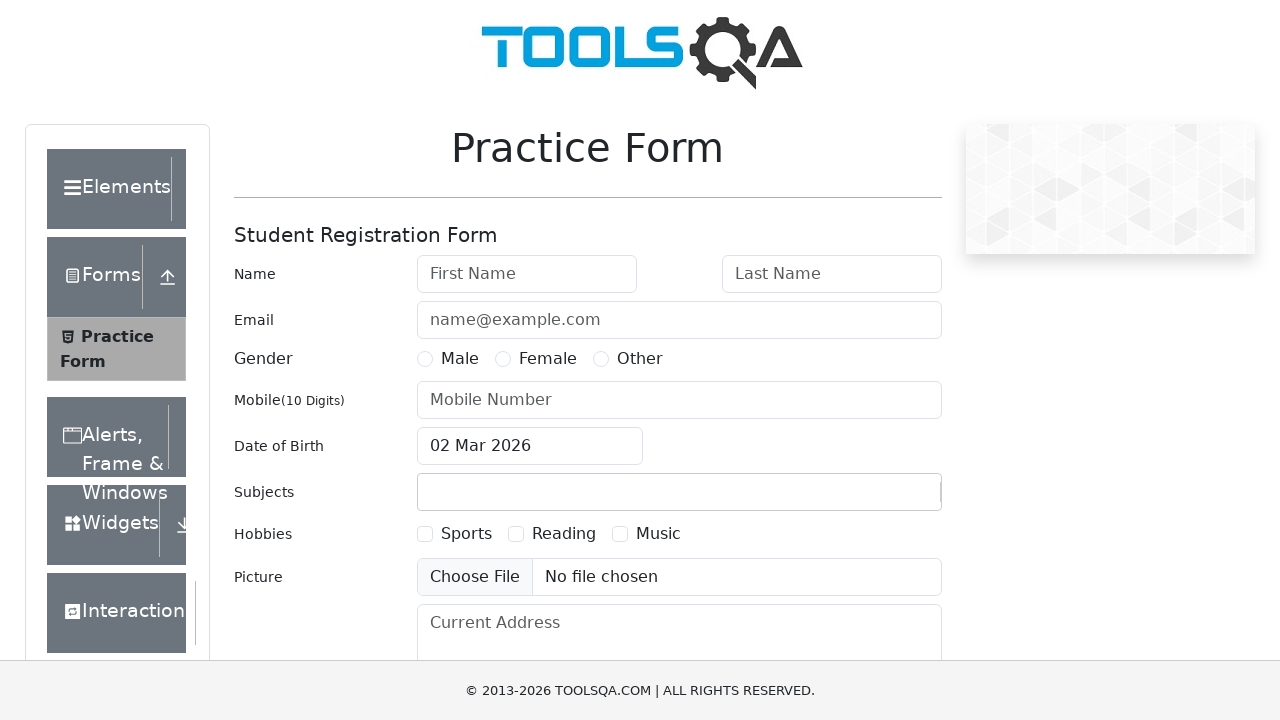

Filled first name field with 'Jane' on #firstName
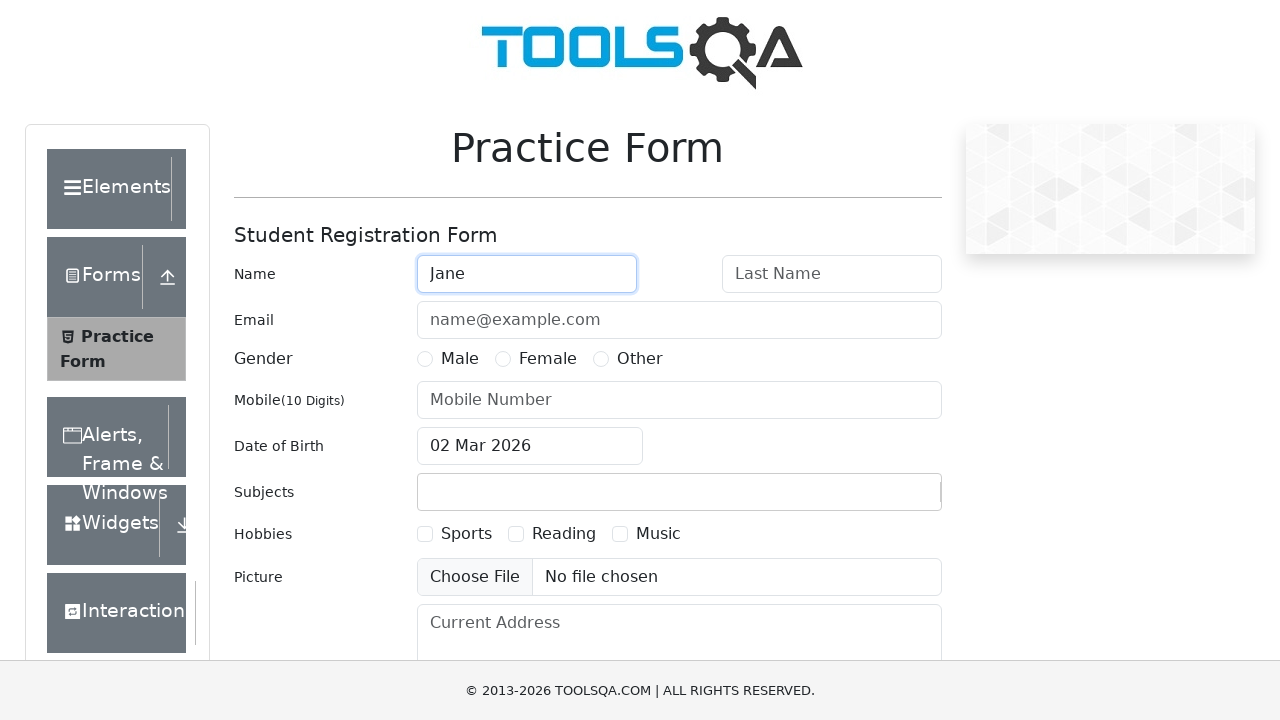

Filled last name field with 'Smith' on #lastName
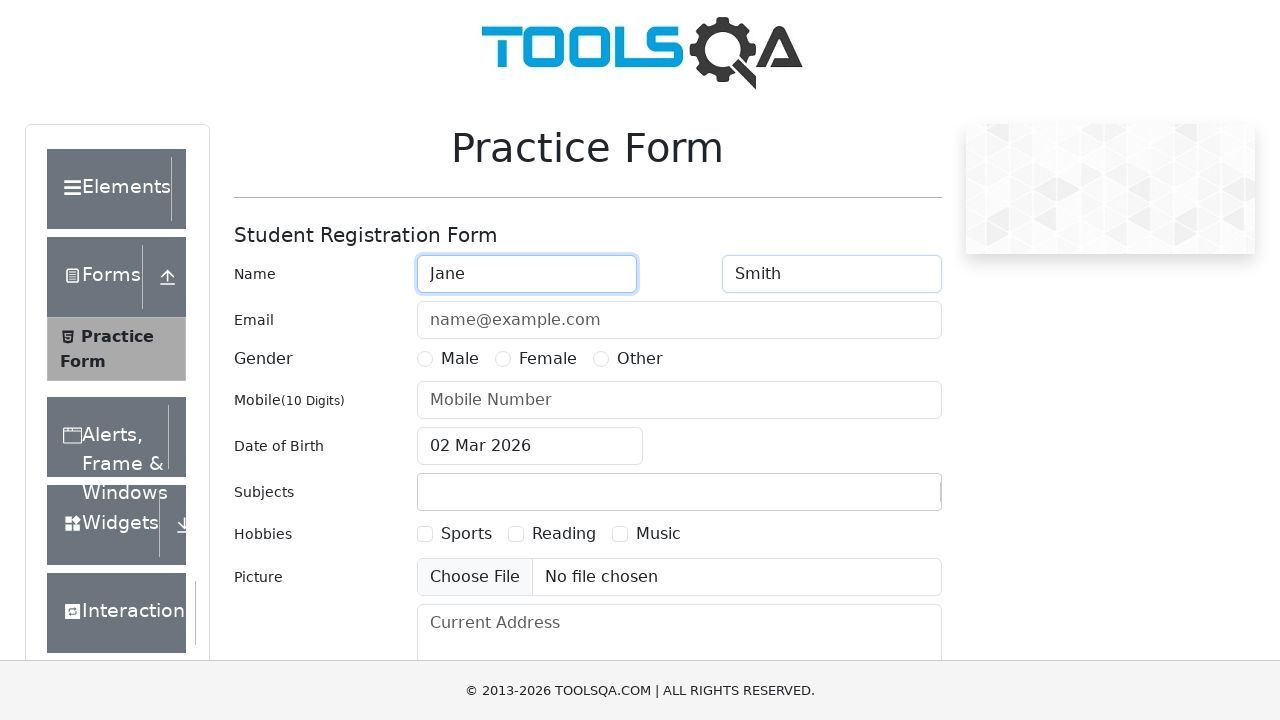

Filled email field with 'jane.smith@example.com' on #userEmail
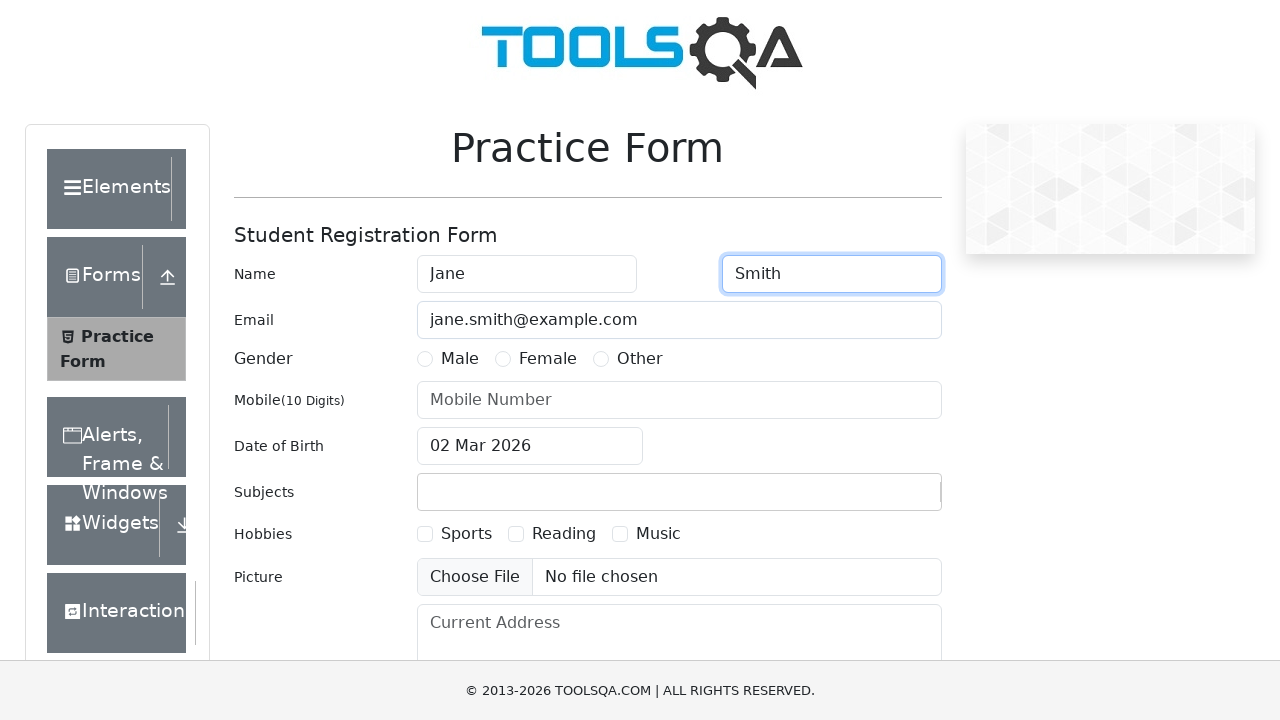

Selected Female gender option at (548, 359) on label[for="gender-radio-2"]
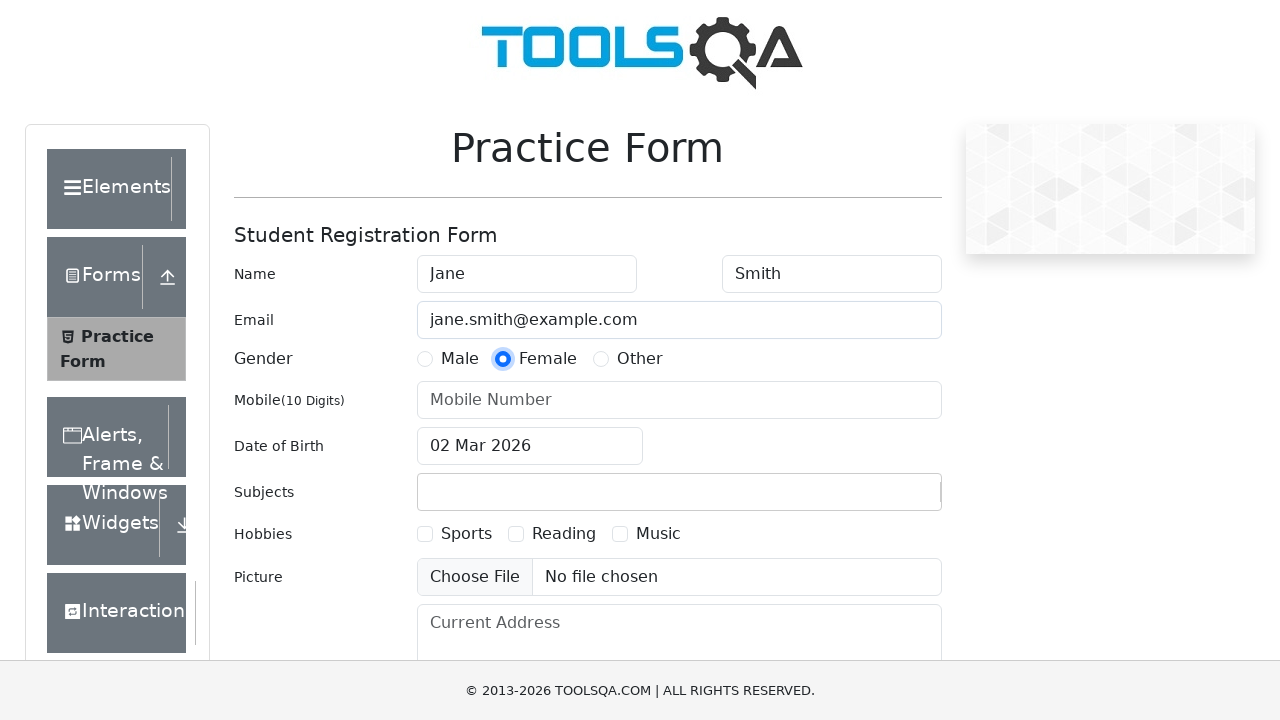

Filled phone number field with '1234567890' on #userNumber
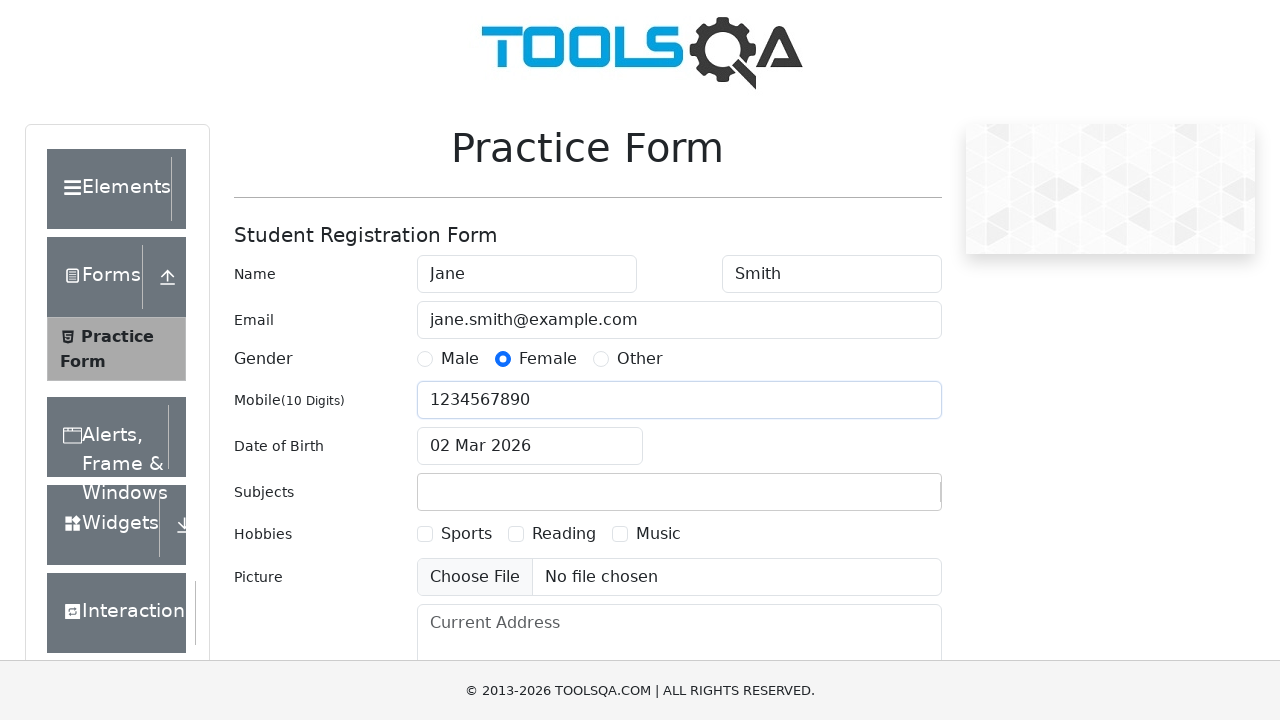

Clicked submit button to submit the form at (885, 499) on #submit
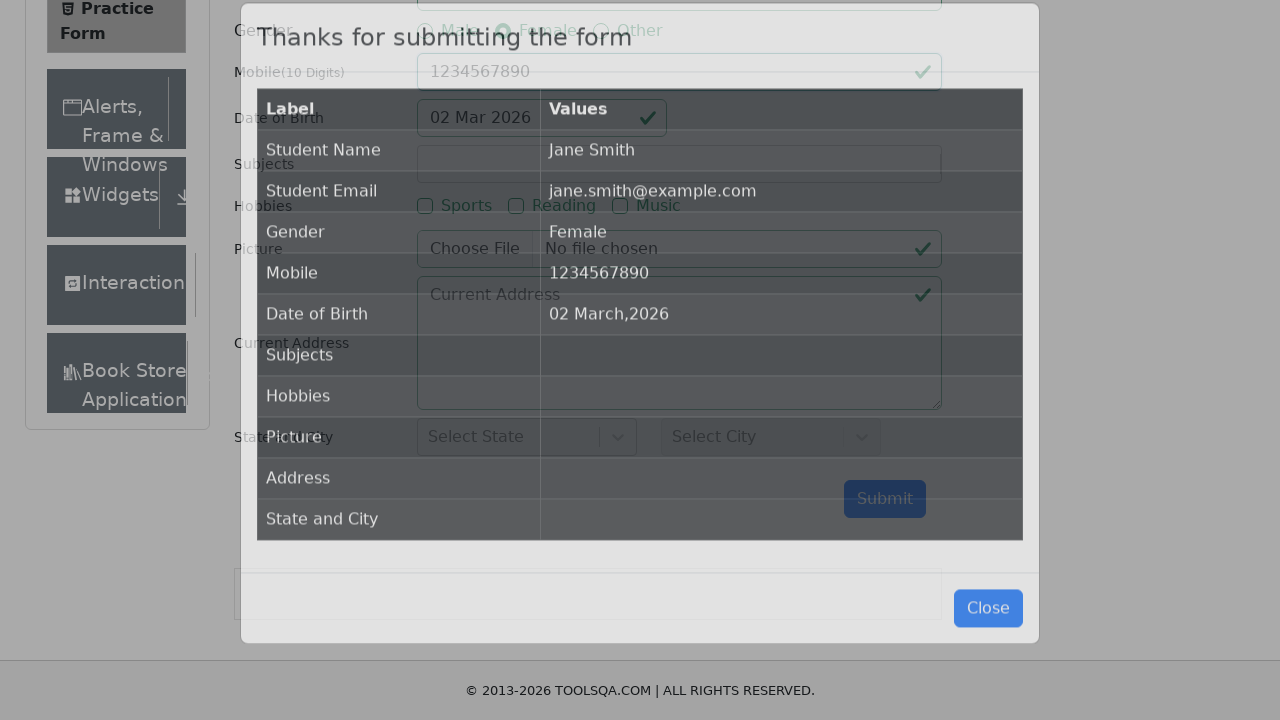

Confirmation modal appeared and is visible
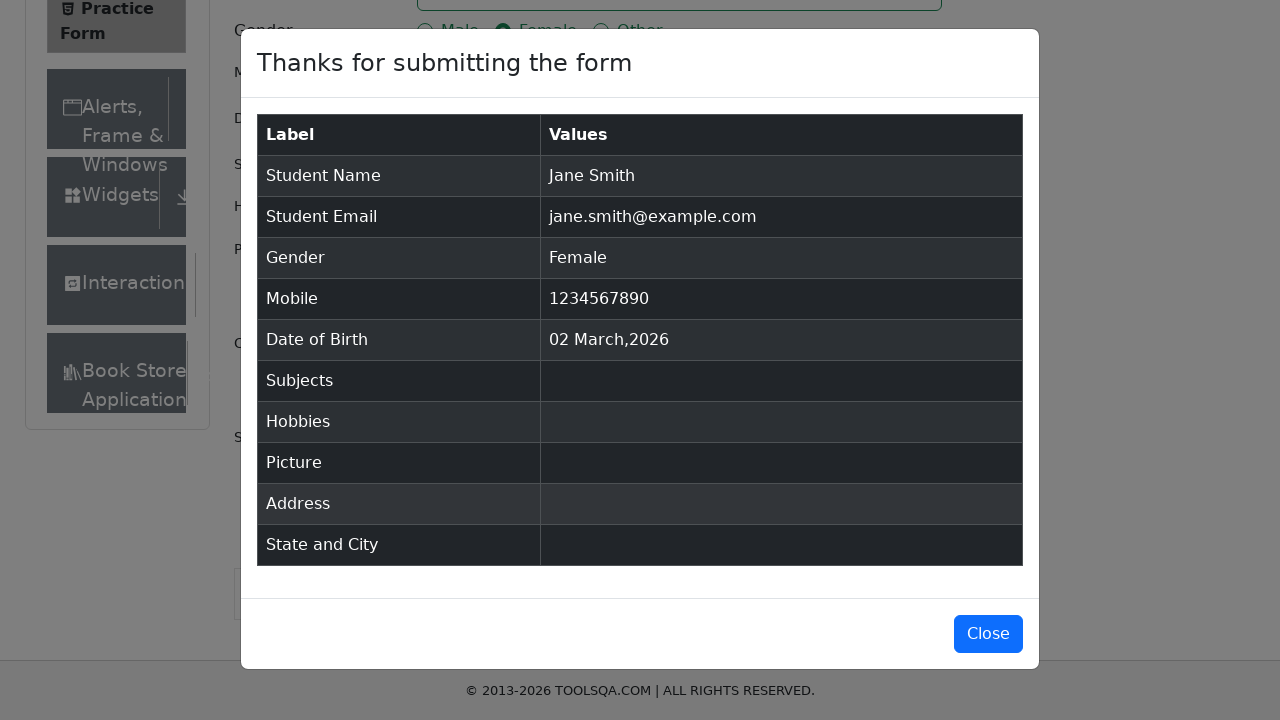

Verified confirmation modal contains 'Thanks for submitting the form' message
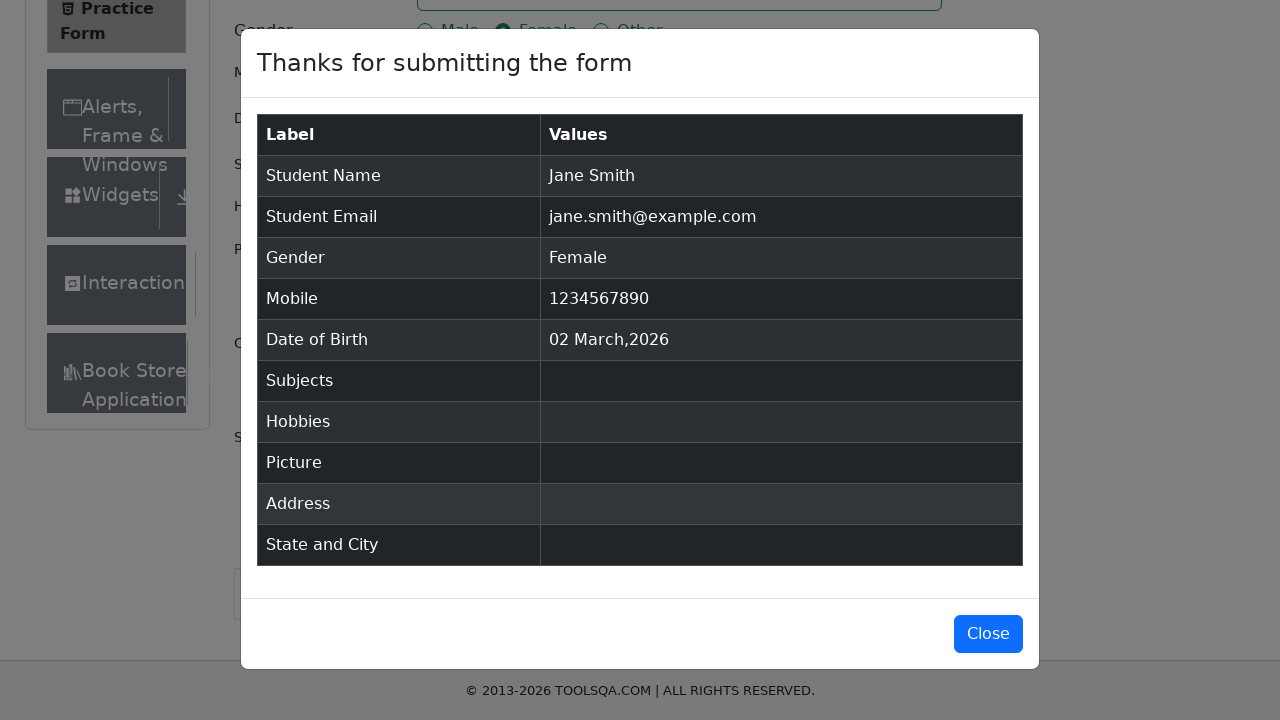

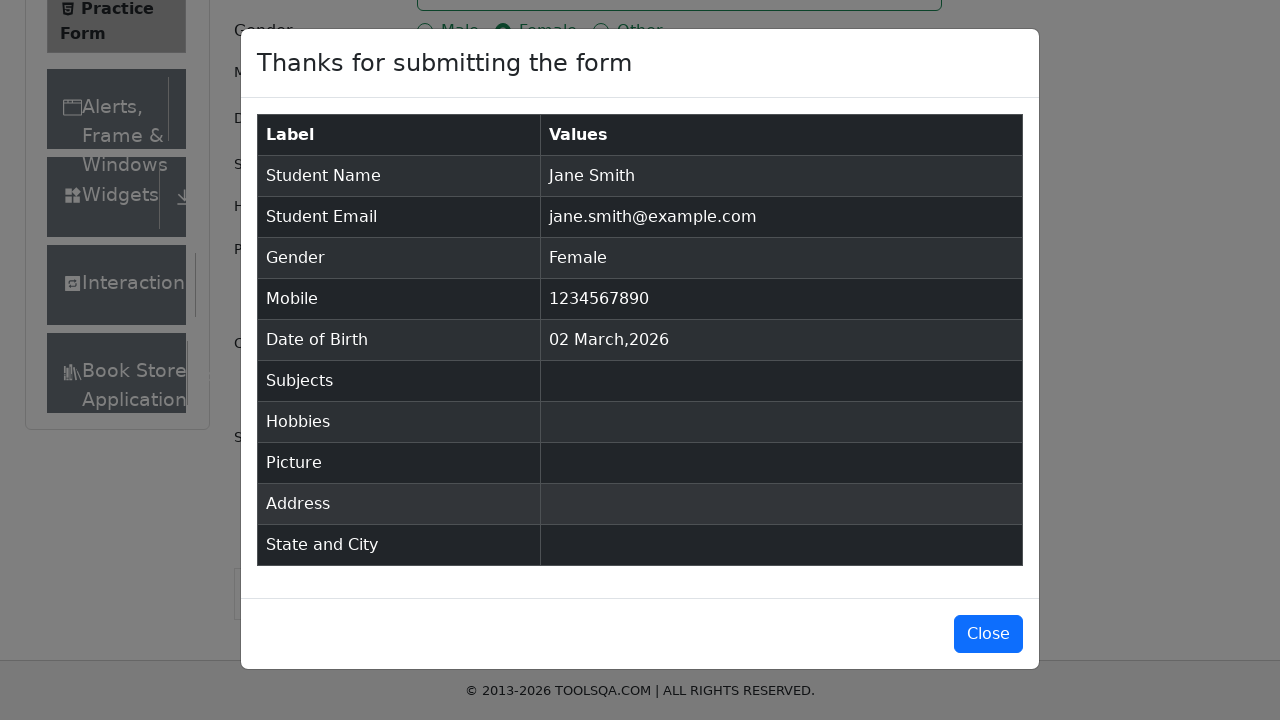